Opens the esky.pl travel website homepage. This is a skeleton test where the actual test functionality (searching flights, filtering, etc.) was planned but never implemented.

Starting URL: http://www.esky.pl/

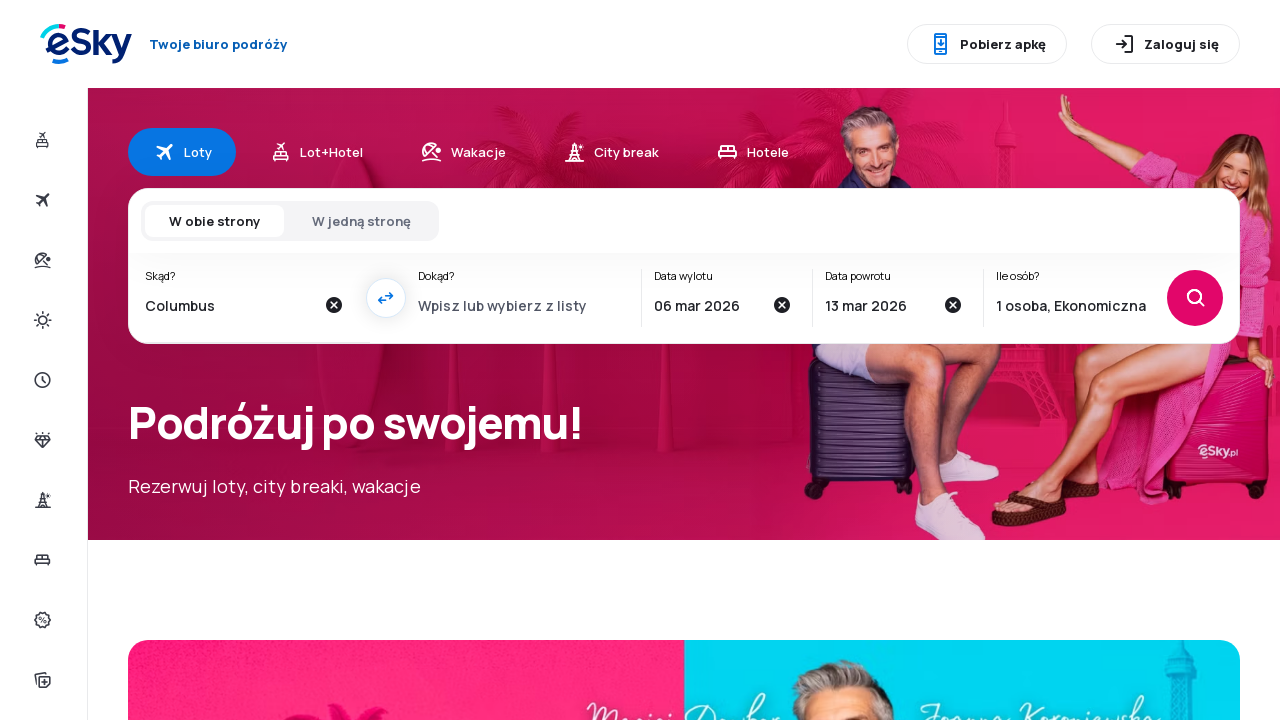

Waited for esky.pl homepage to load (domcontentloaded state)
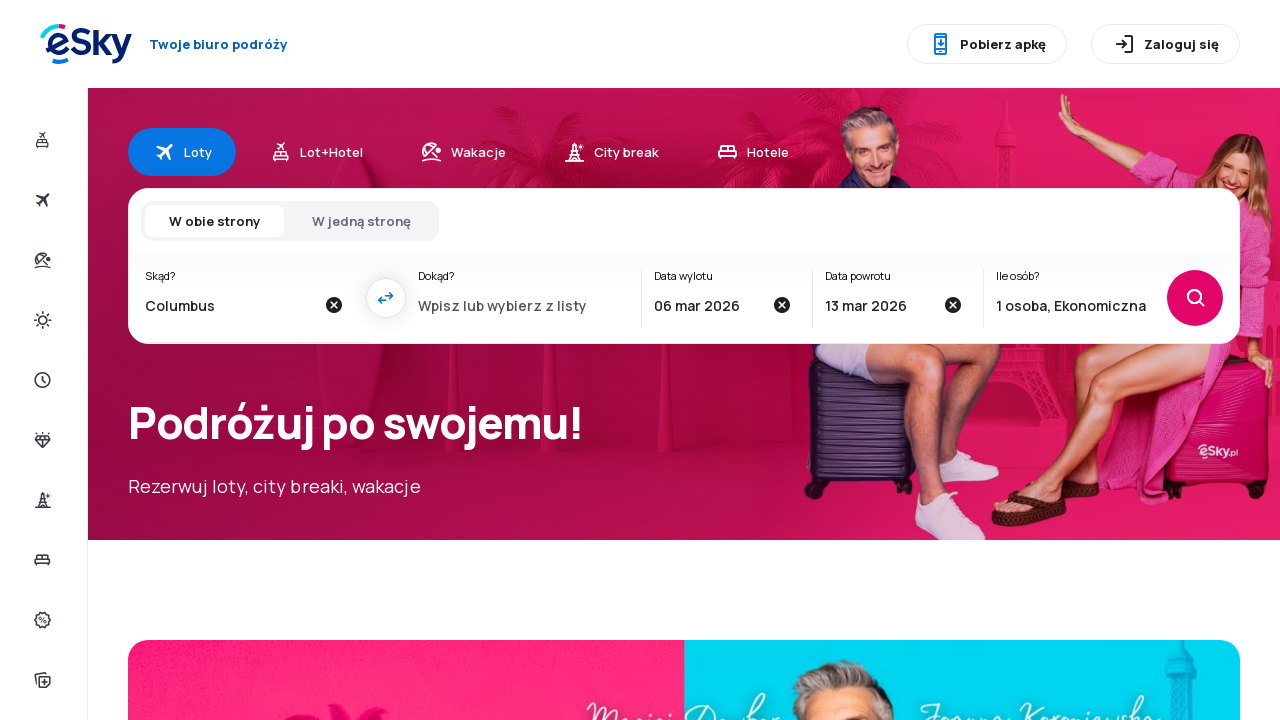

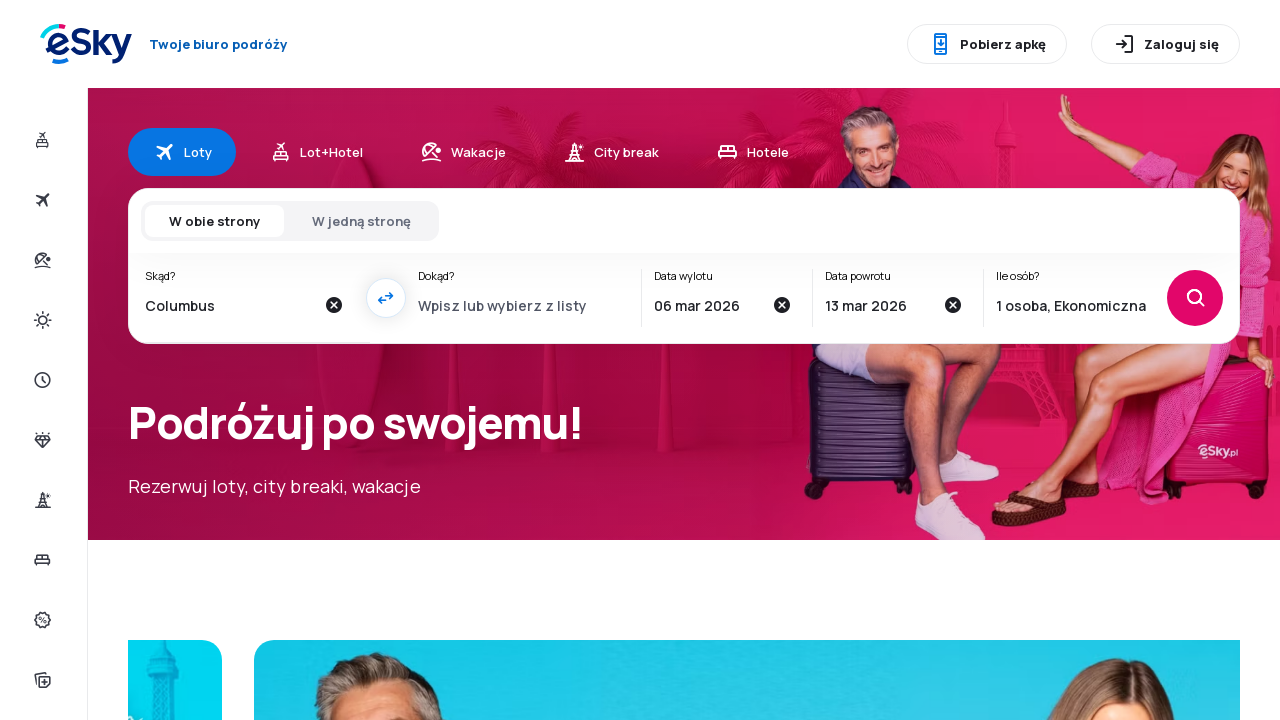